Tests keyboard input functionality by clicking on a name field, typing a name, and clicking a button on the Formy keypress practice page

Starting URL: https://formy-project.herokuapp.com/keypress

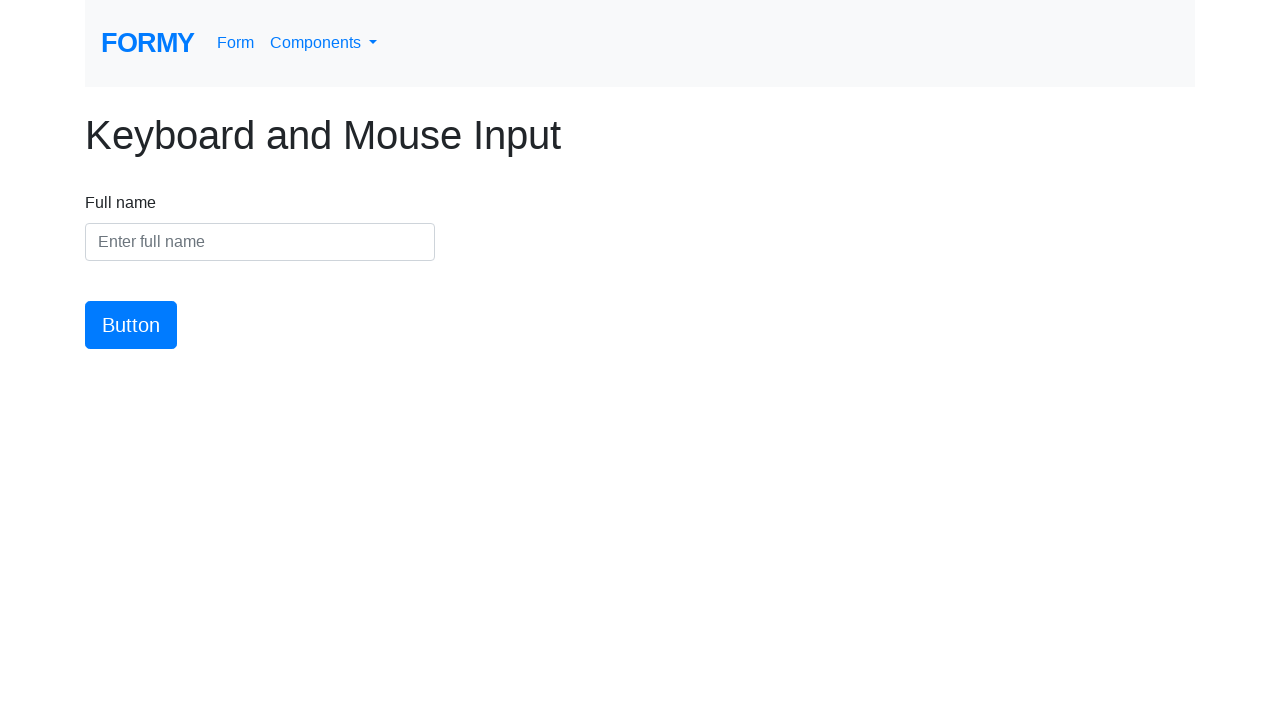

Clicked on the name input field at (260, 242) on #name
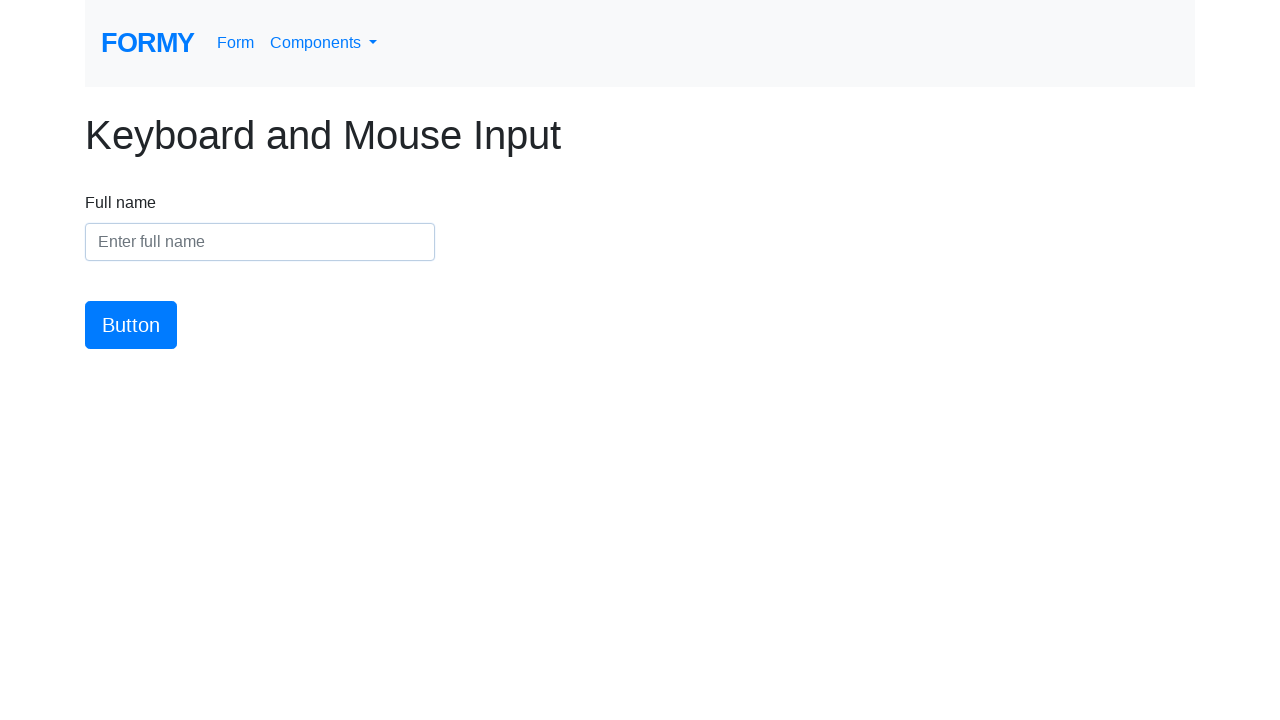

Typed 'Alexandra' into the name field on #name
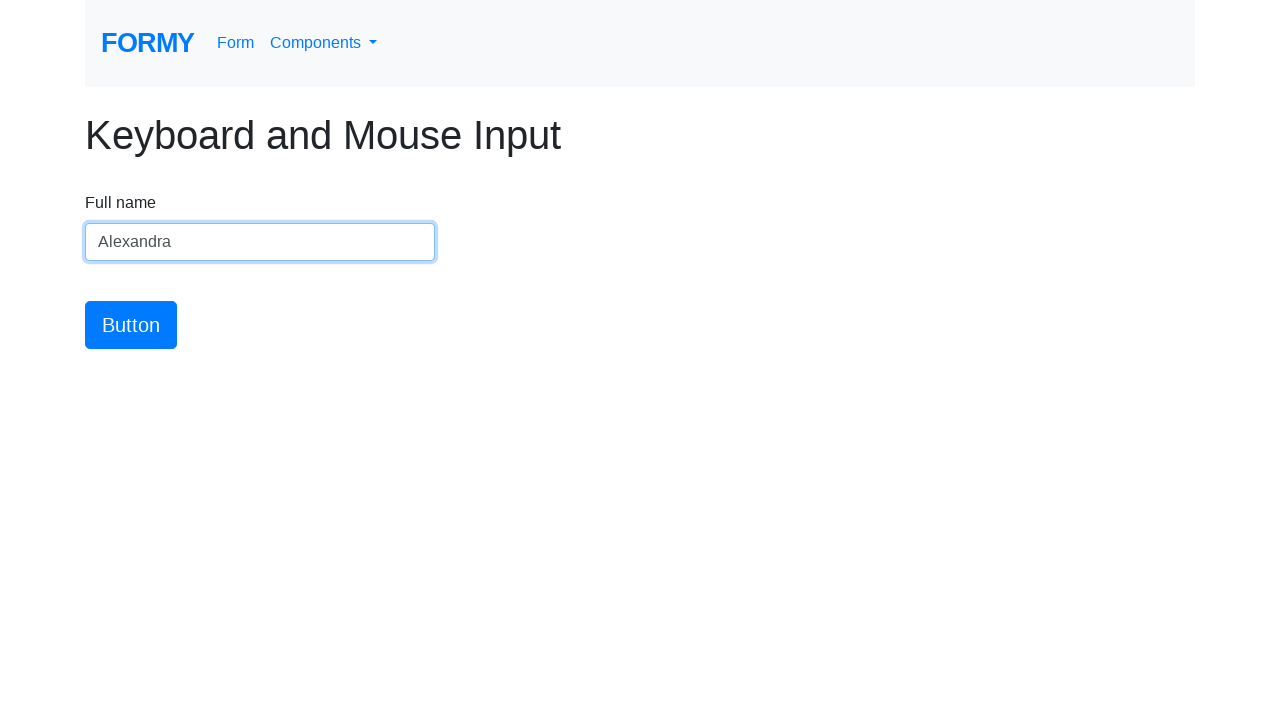

Clicked the submit button at (131, 325) on #button
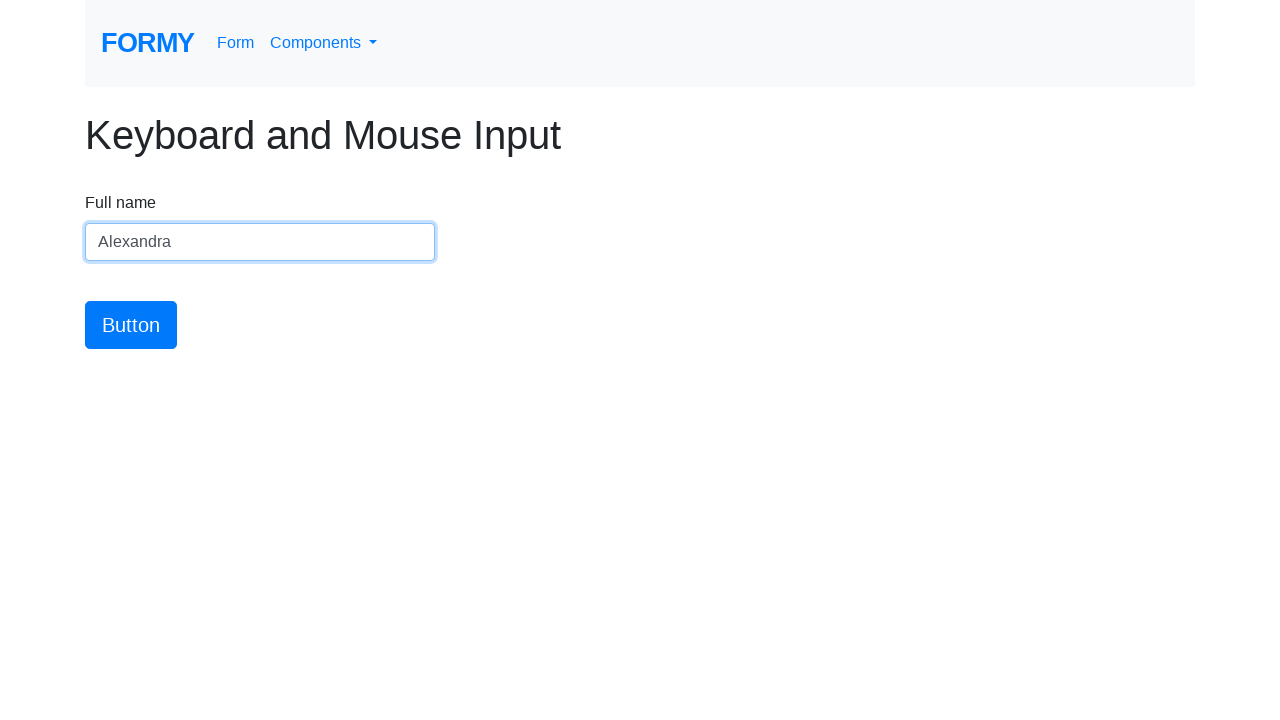

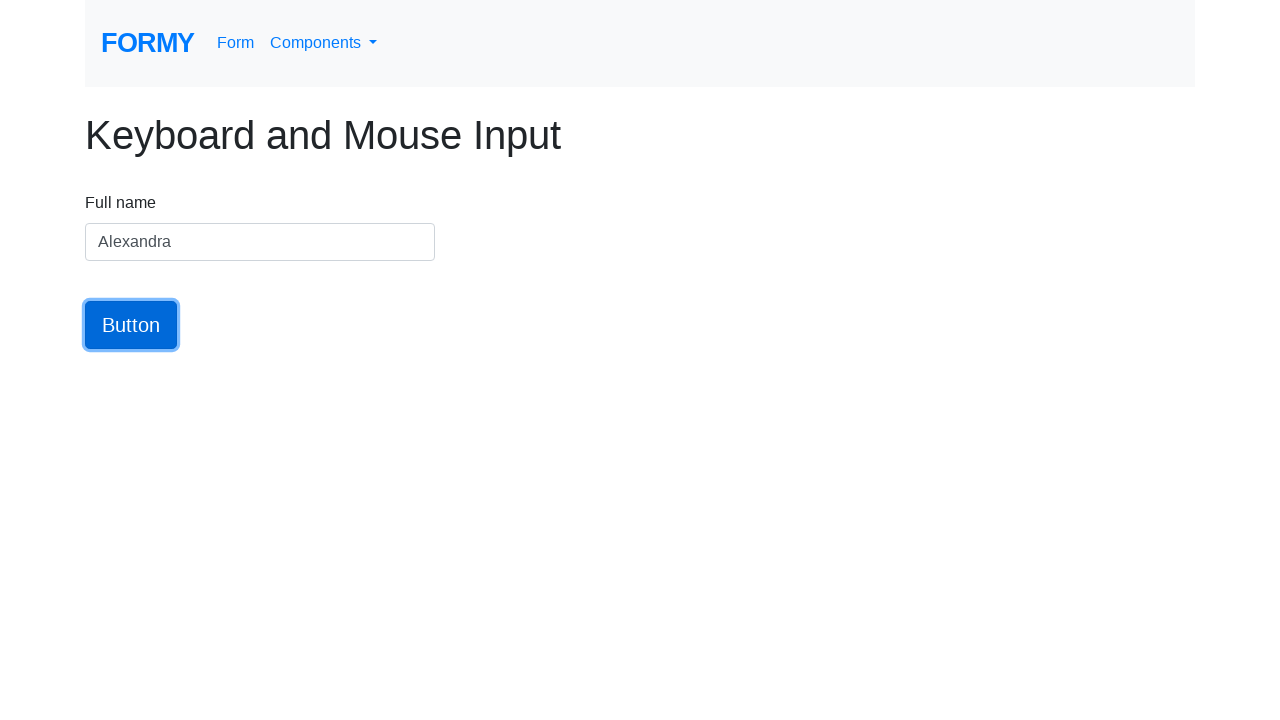